Tests radio button and checkbox interactions on a test automation practice page by selecting the male radio button and clicking multiple checkboxes

Starting URL: https://testautomationpractice.blogspot.com/

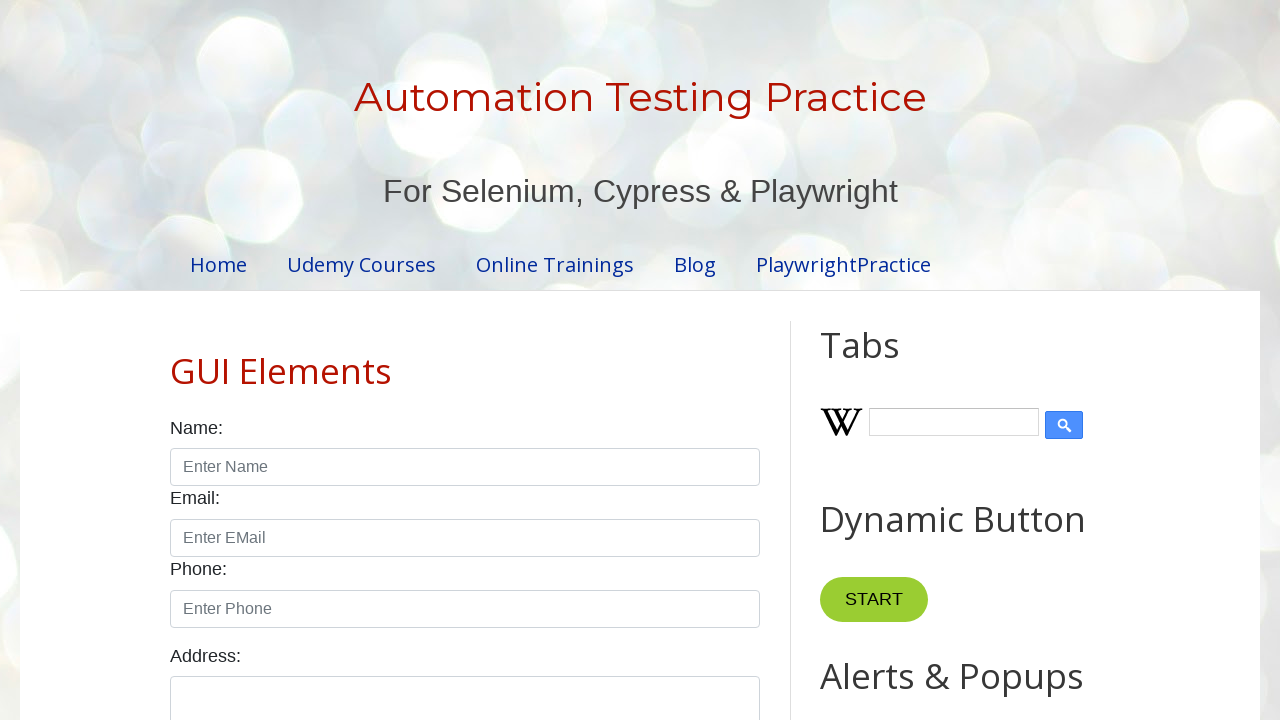

Navigated to test automation practice page
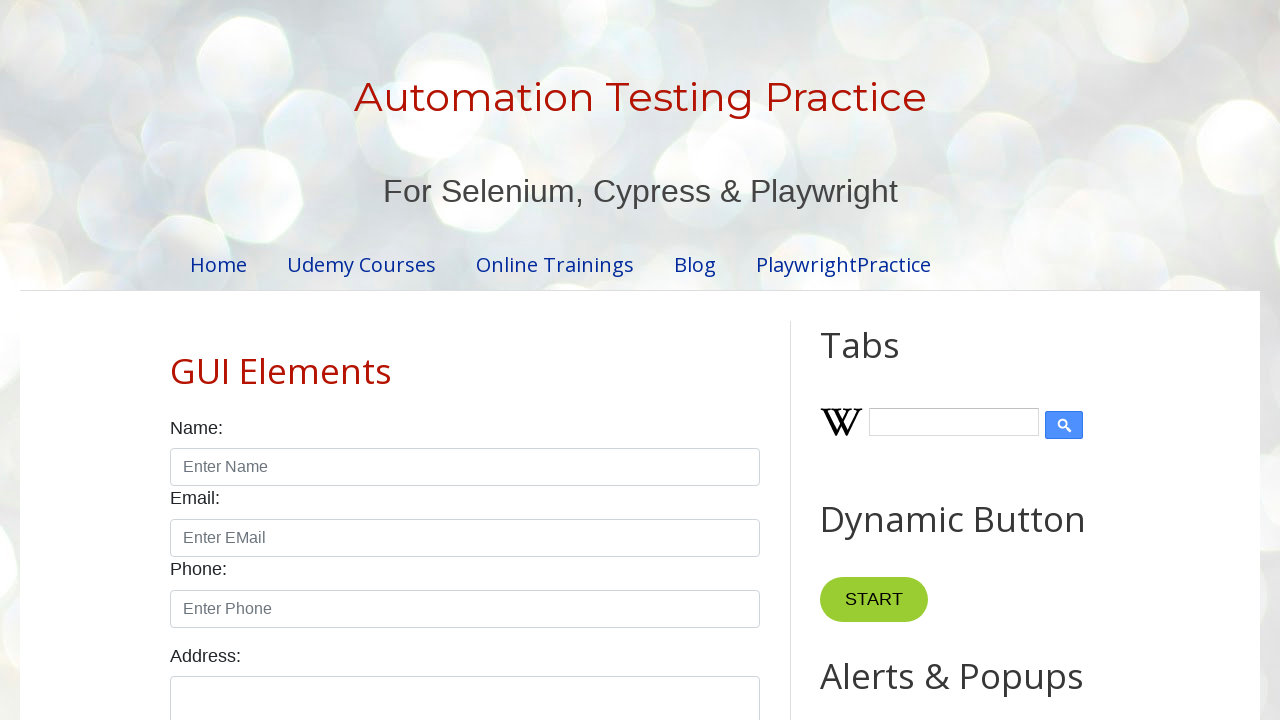

Selected male radio button at (176, 360) on #male
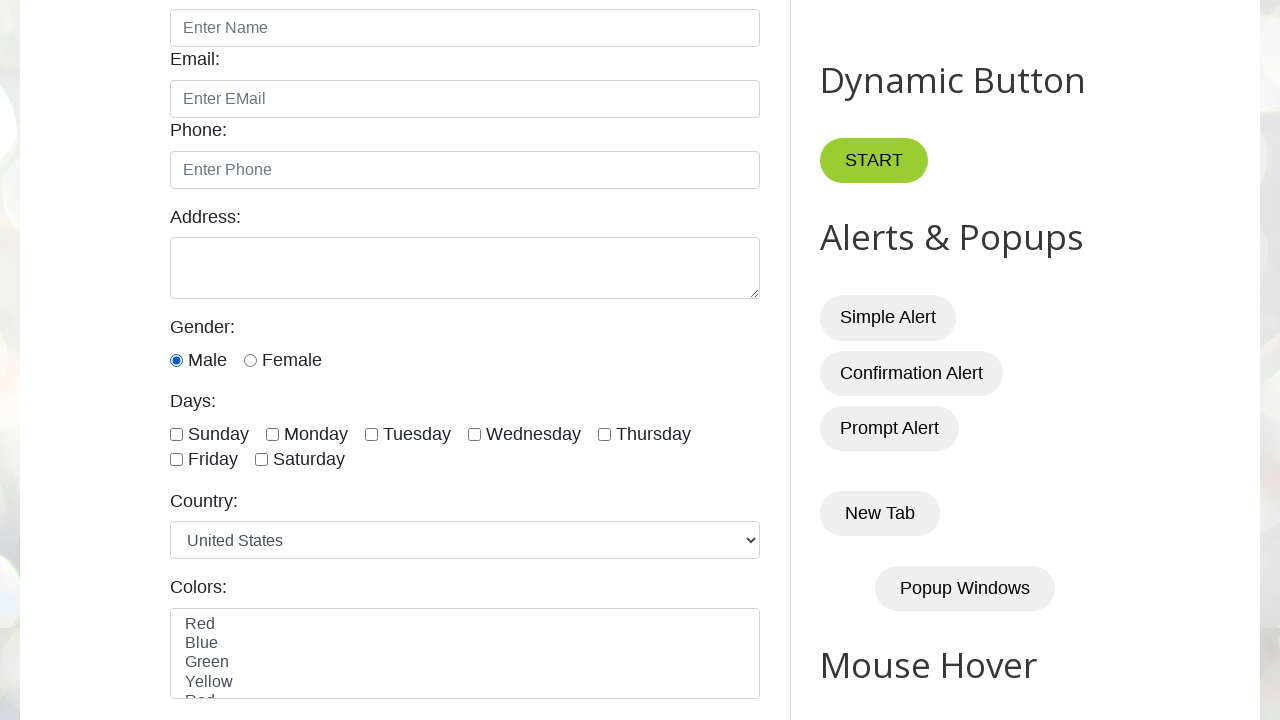

Located all checkboxes with form-check-input class
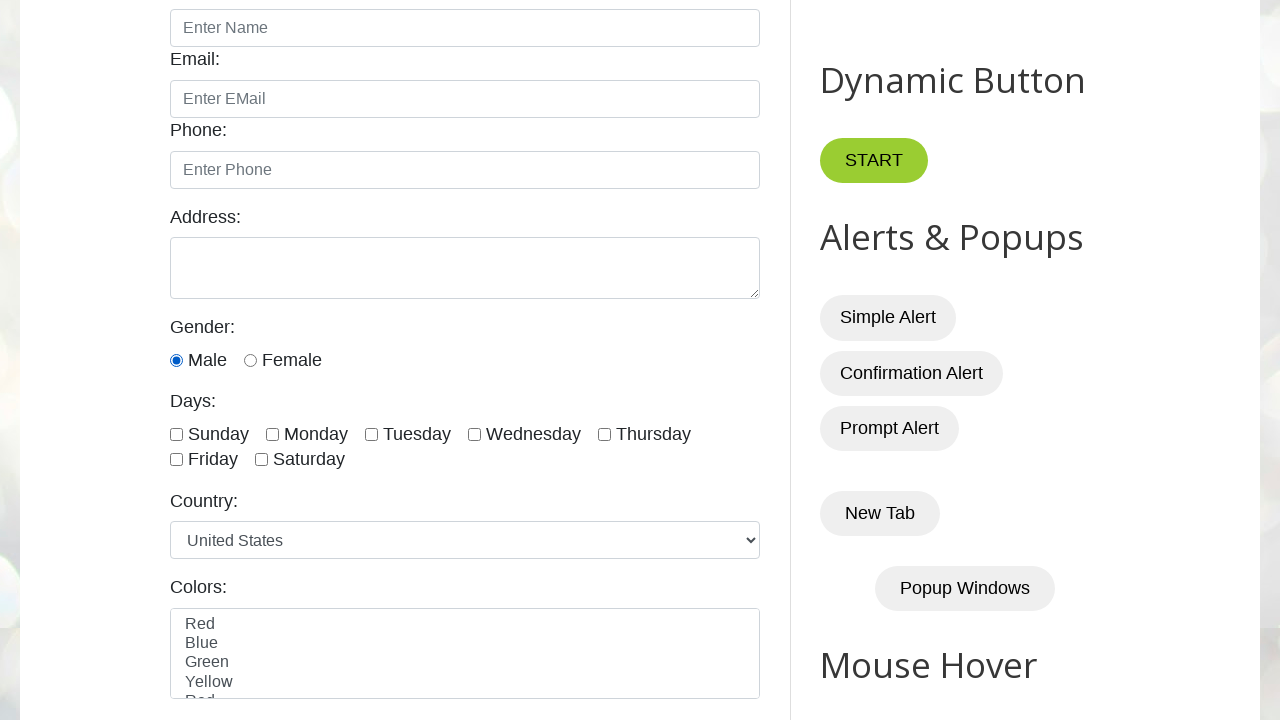

Clicked checkbox at index 1 at (250, 360) on input.form-check-input >> nth=1
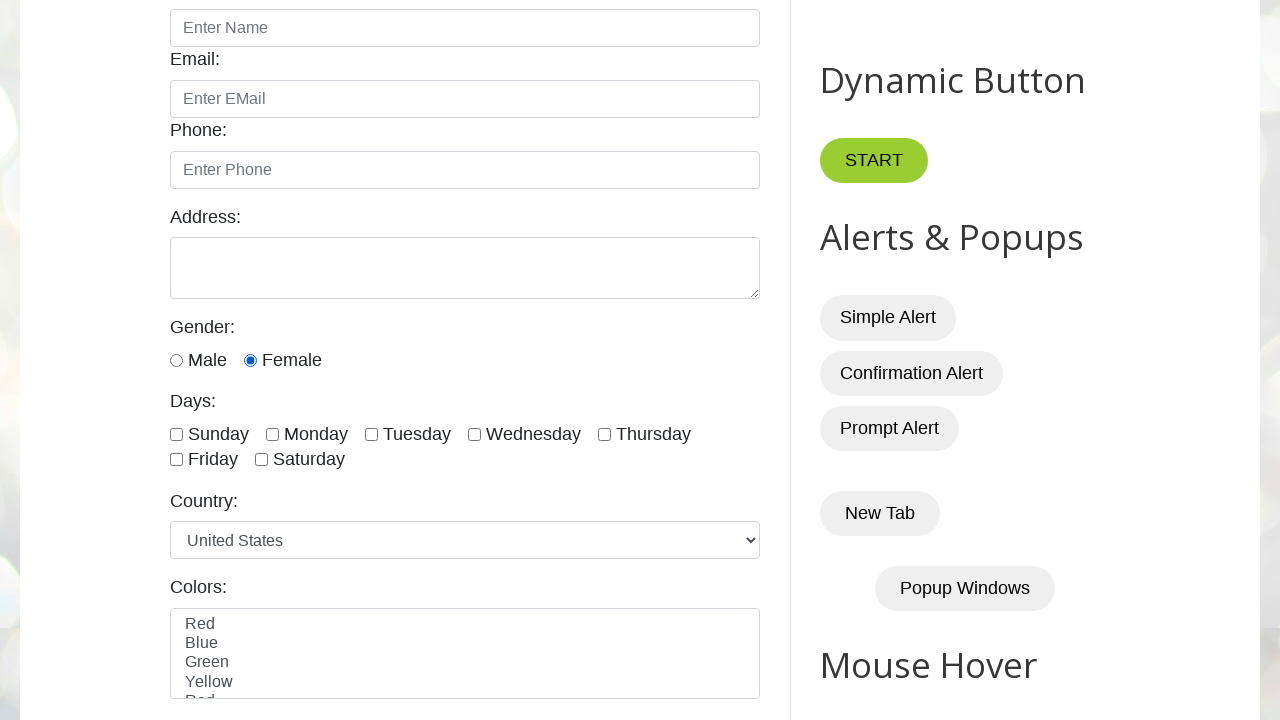

Clicked checkbox at index 2 at (176, 434) on input.form-check-input >> nth=2
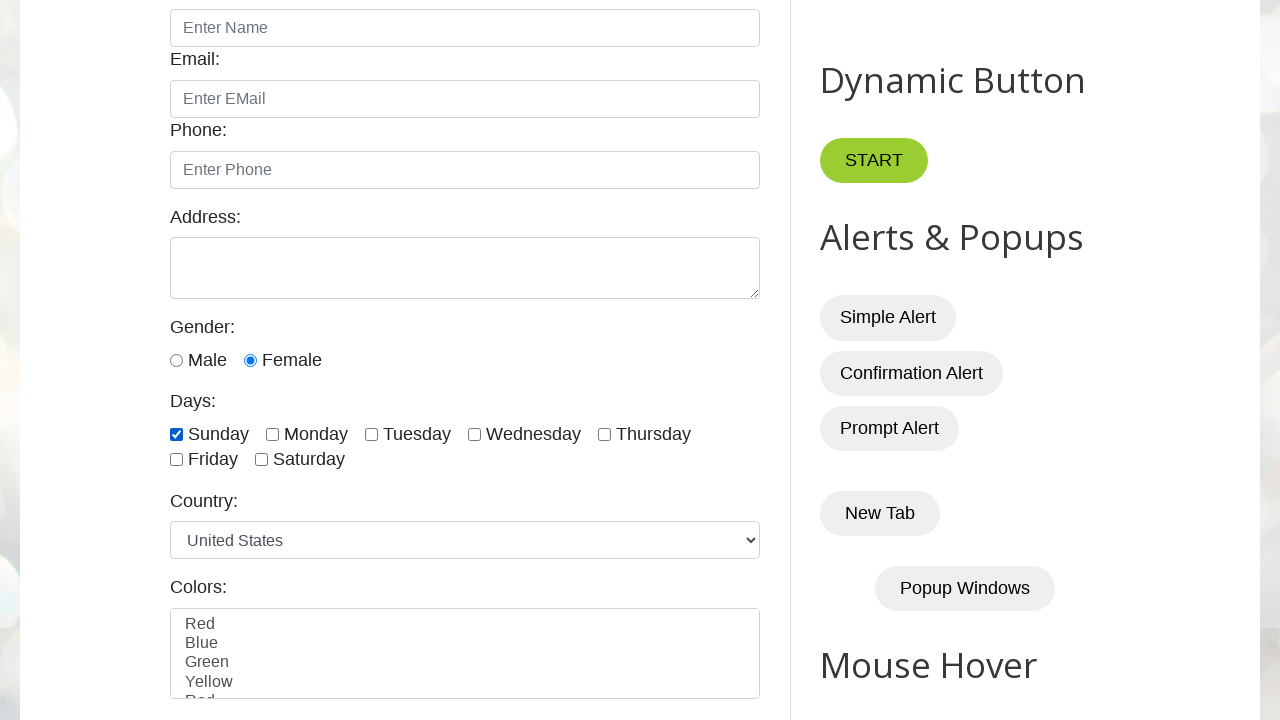

Clicked checkbox at index 3 at (272, 434) on input.form-check-input >> nth=3
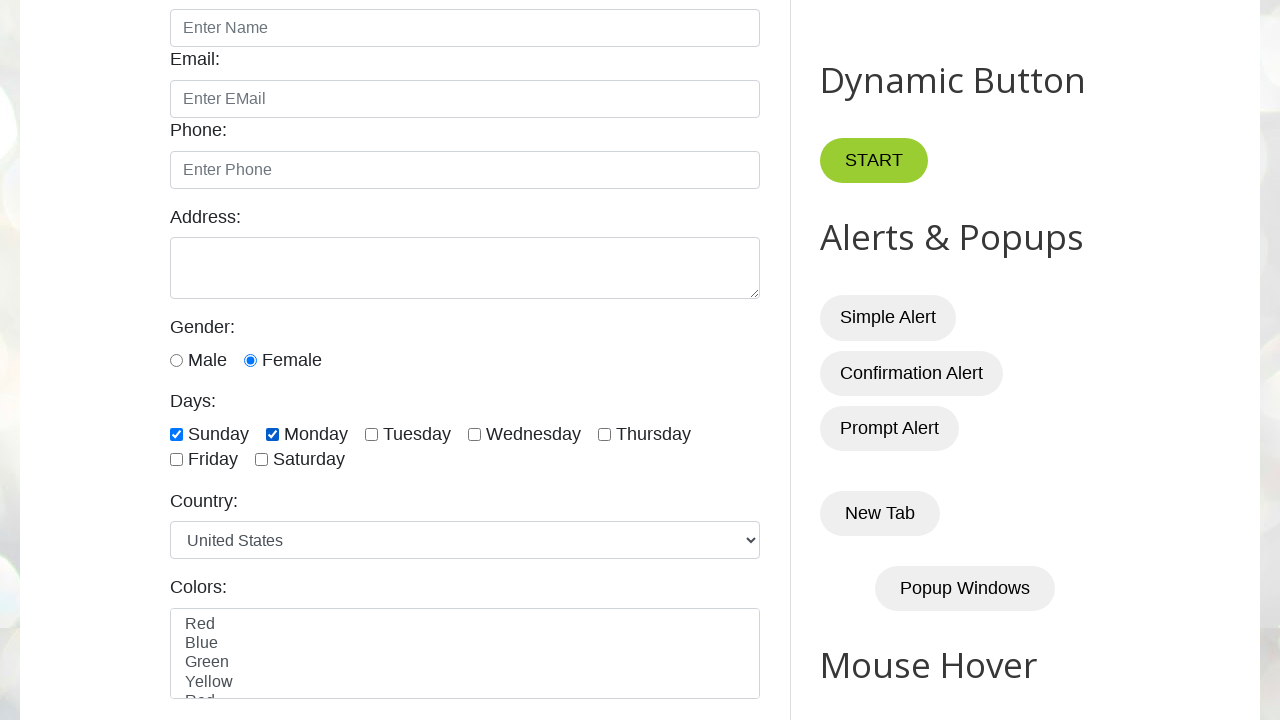

Clicked checkbox at index 4 at (372, 434) on input.form-check-input >> nth=4
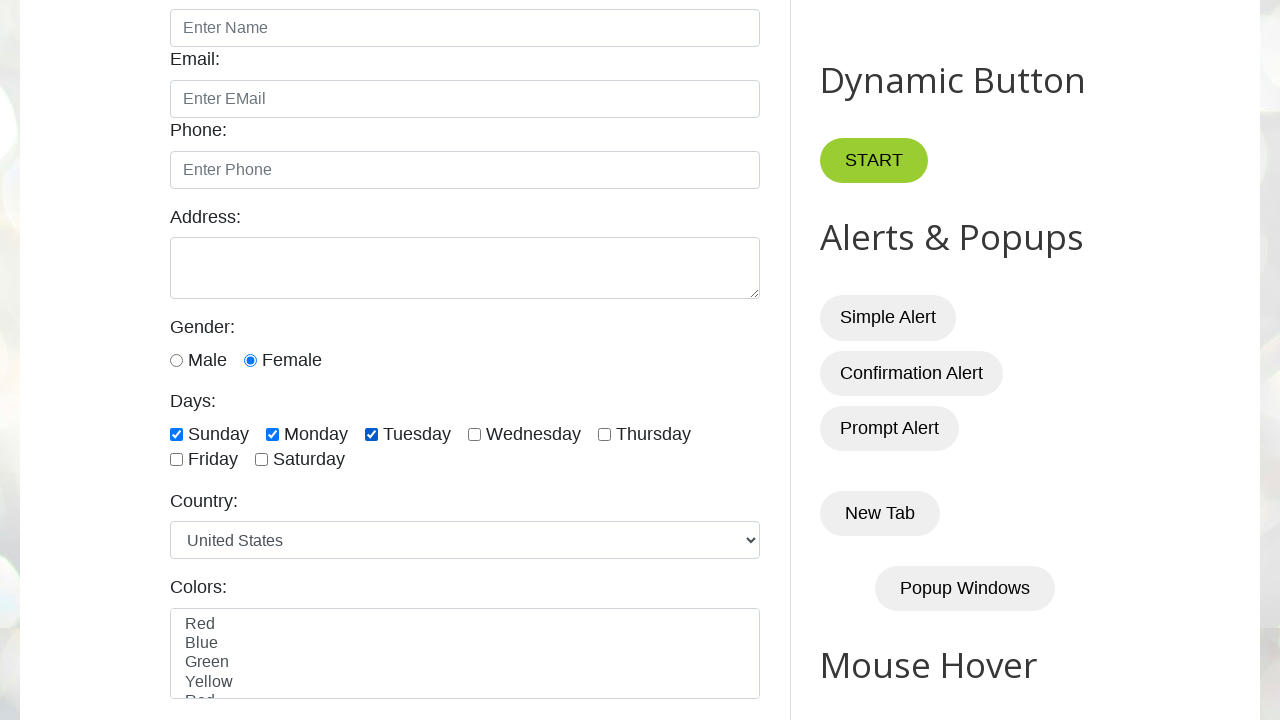

Clicked checkbox at index 5 at (474, 434) on input.form-check-input >> nth=5
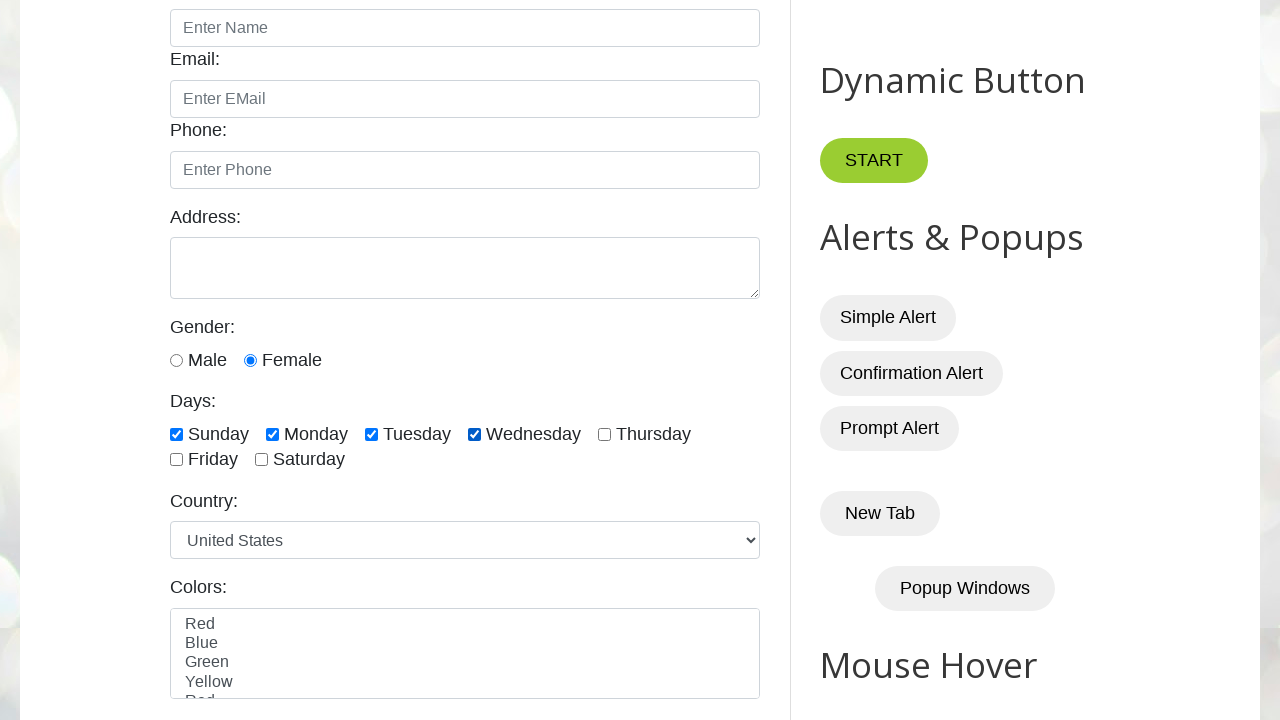

Clicked checkbox at index 6 at (604, 434) on input.form-check-input >> nth=6
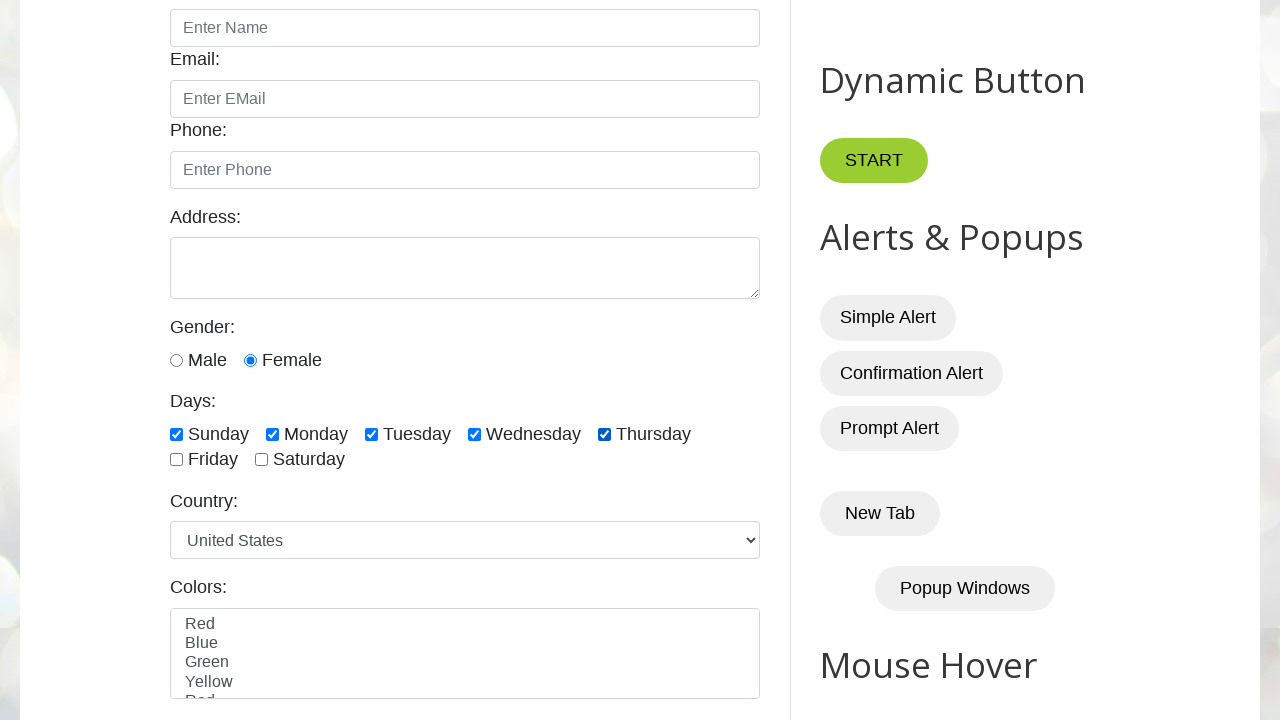

Clicked checkbox at index 7 at (176, 460) on input.form-check-input >> nth=7
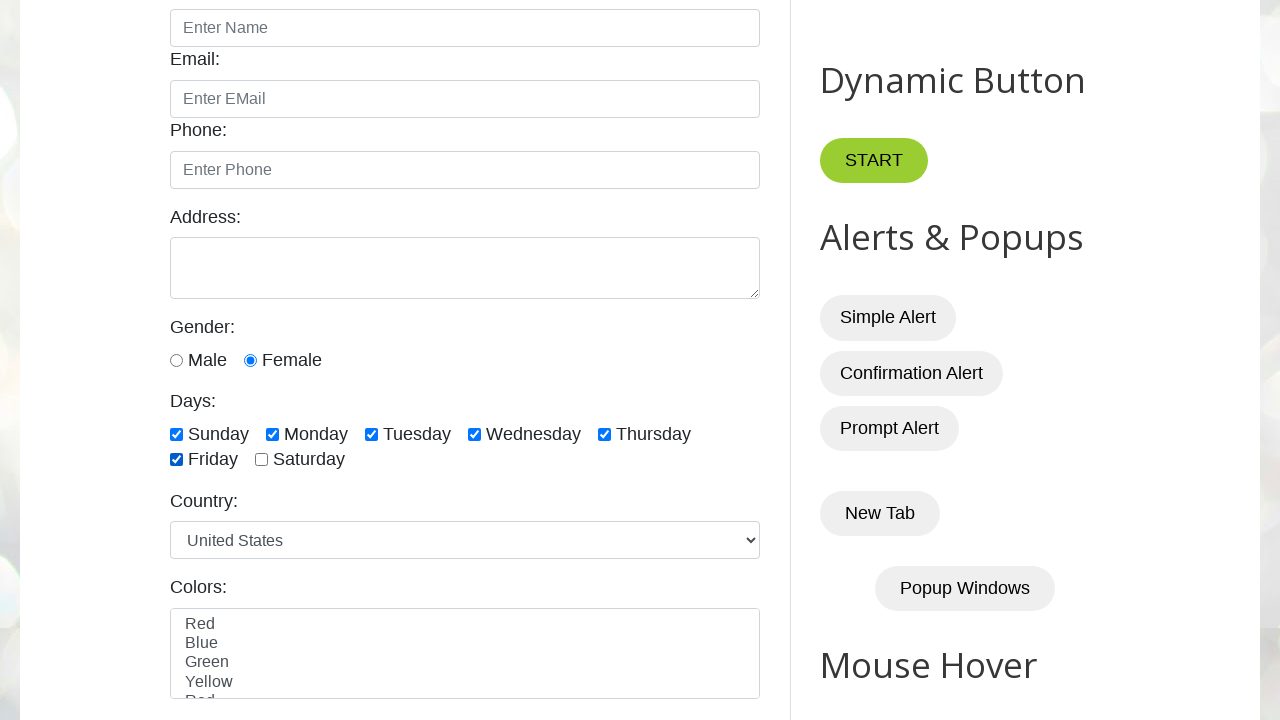

Clicked checkbox at index 8 at (262, 460) on input.form-check-input >> nth=8
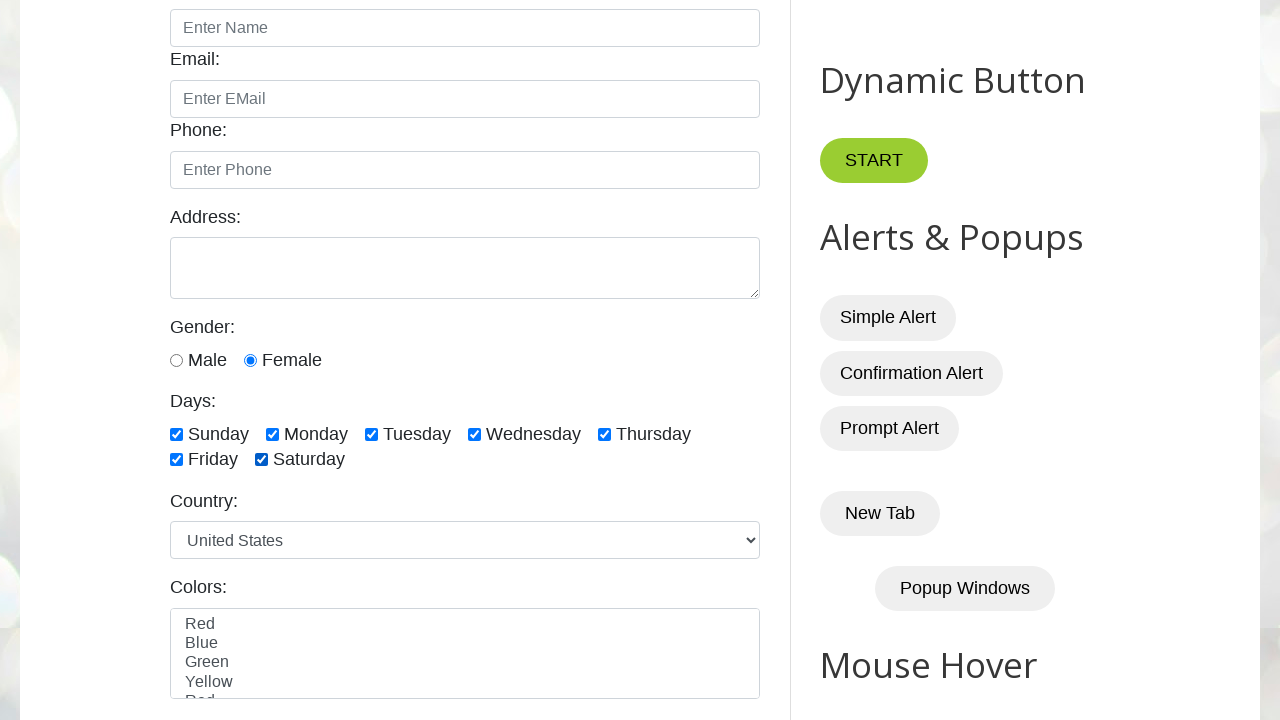

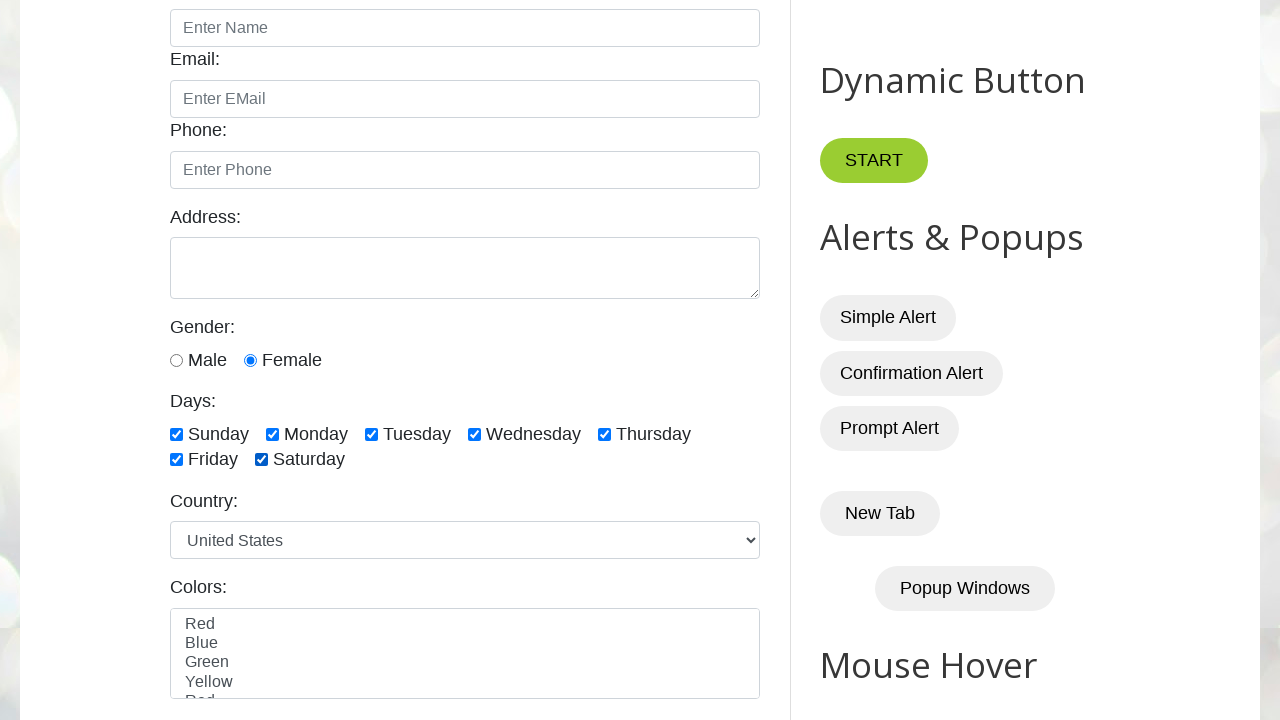